Tests filling out a sample HTML form on W3Schools' tryit editor by entering first name, last name, and submitting the form. The form is inside an iframe.

Starting URL: https://www.w3schools.com/tags/tryit.asp?filename=tryhtml_input_test

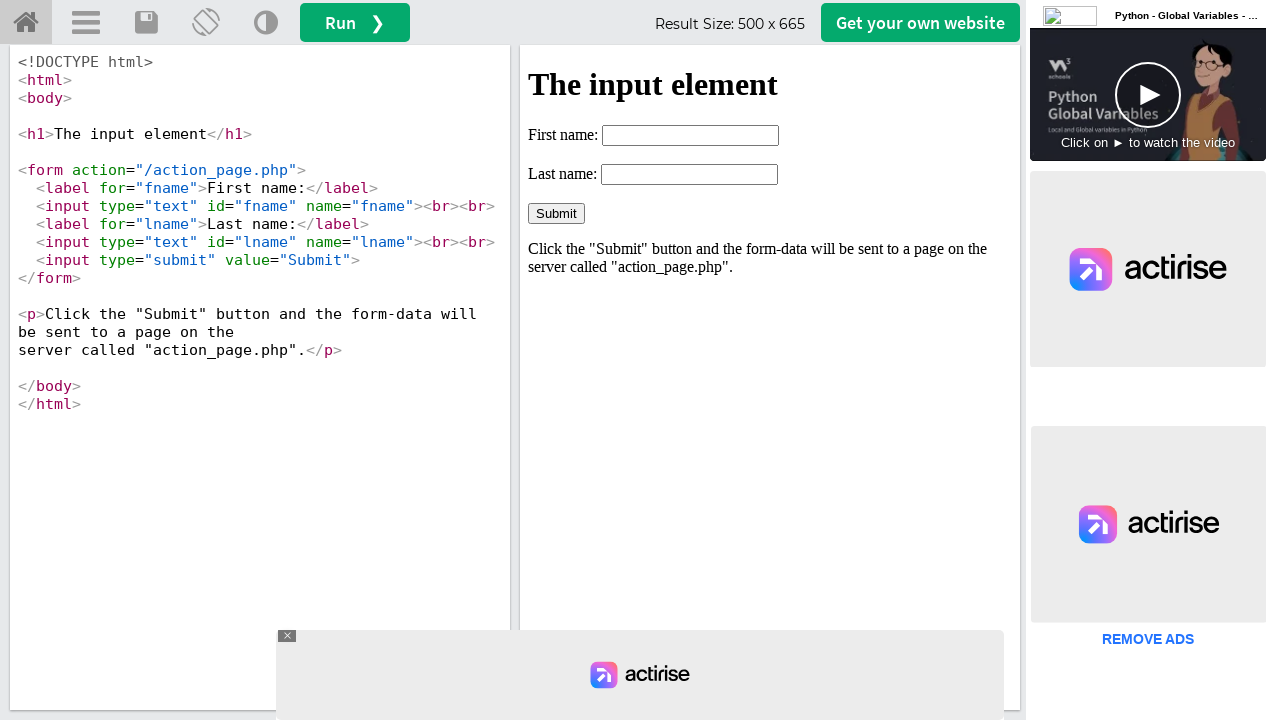

Waited for page to reach networkidle state
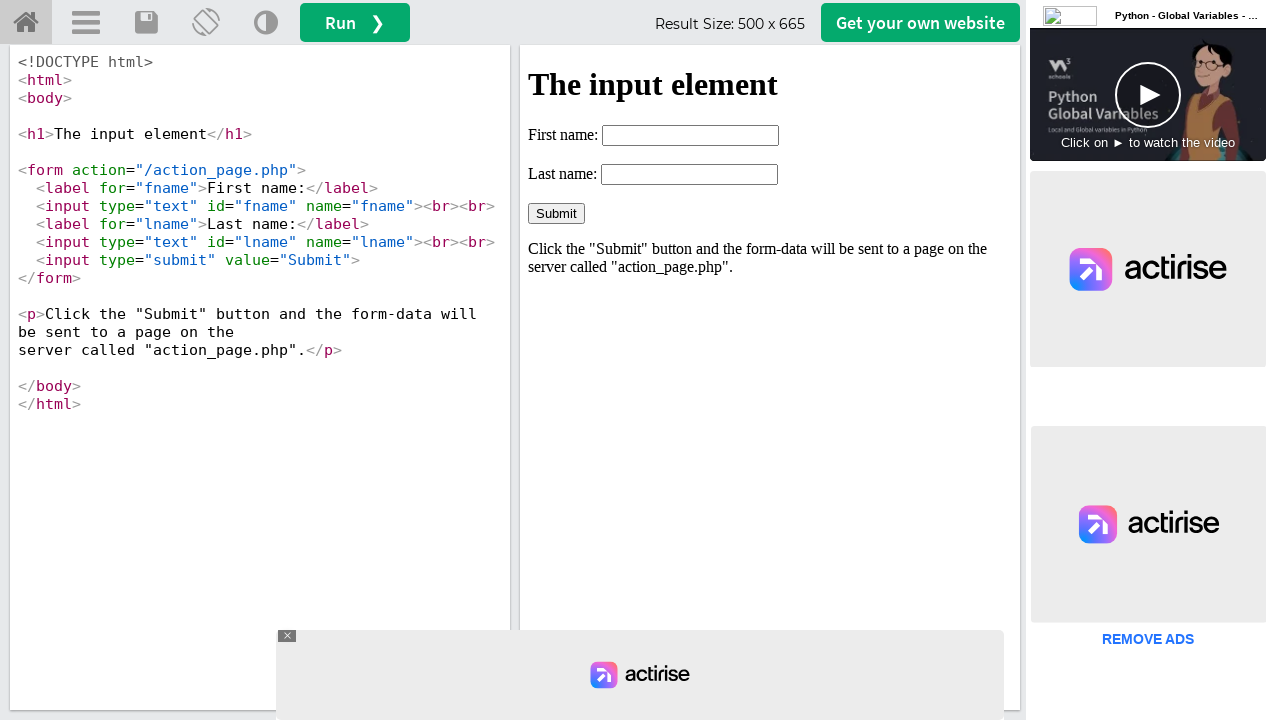

Located iframe#iframeResult containing the form
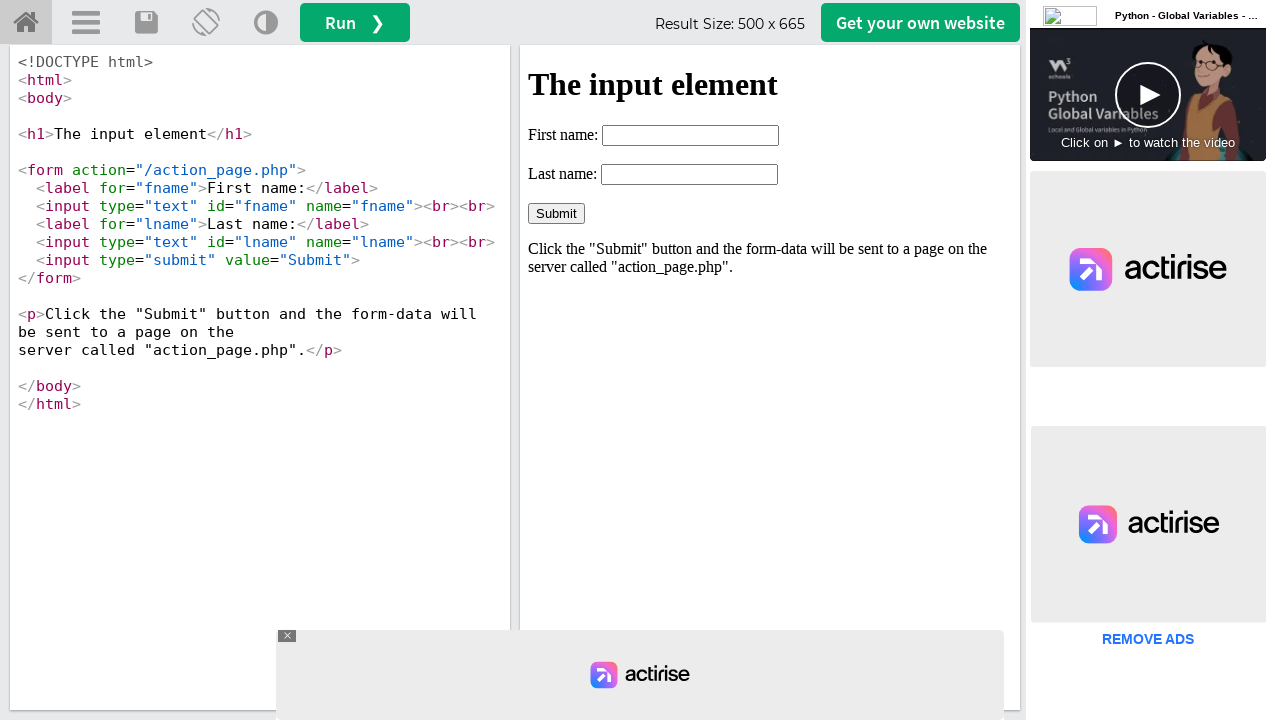

Filled first name field with 'abdul' on iframe#iframeResult >> internal:control=enter-frame >> input[name='fname']
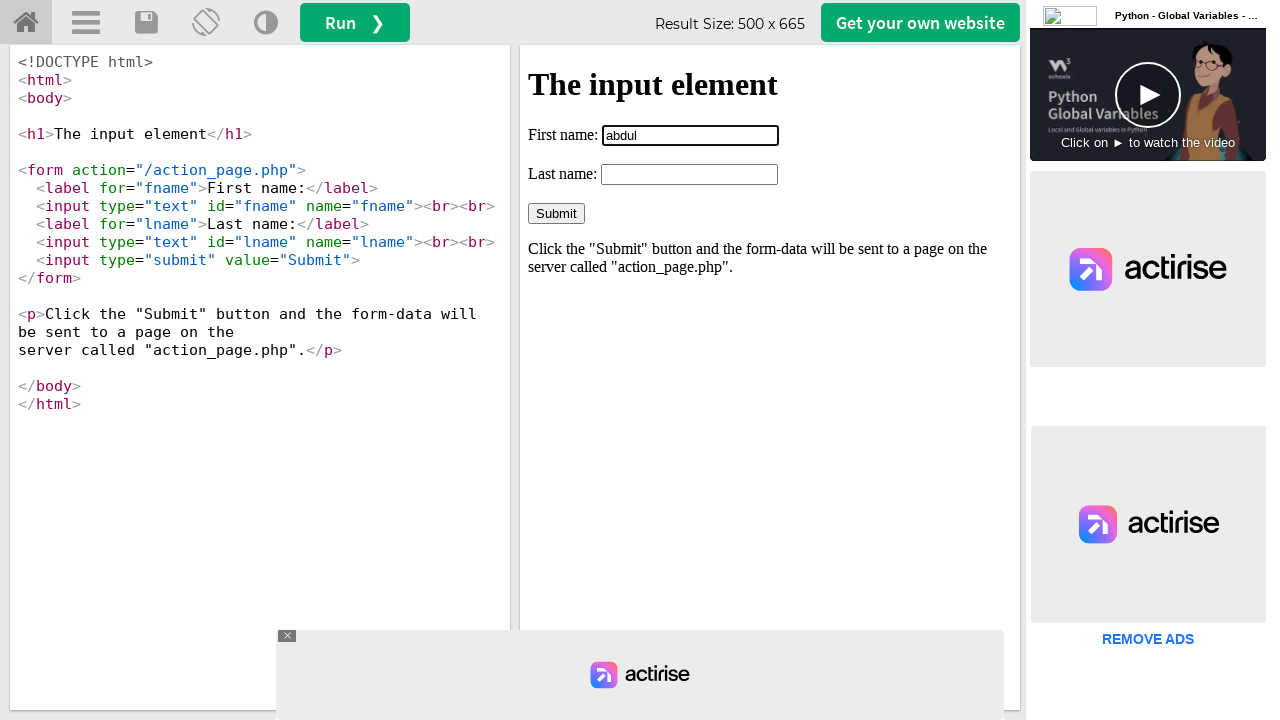

Filled last name field with 'kalam' on iframe#iframeResult >> internal:control=enter-frame >> input[name='lname']
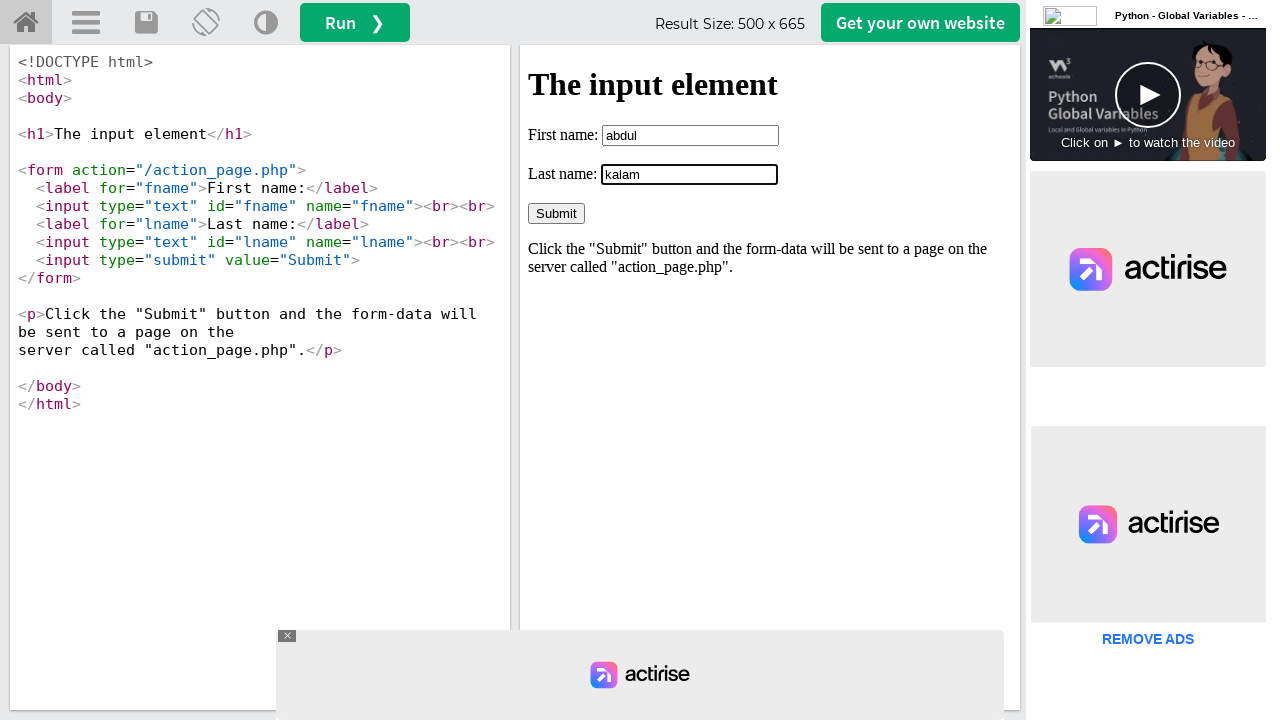

Clicked Submit button to submit the form at (556, 213) on iframe#iframeResult >> internal:control=enter-frame >> input[value='Submit']
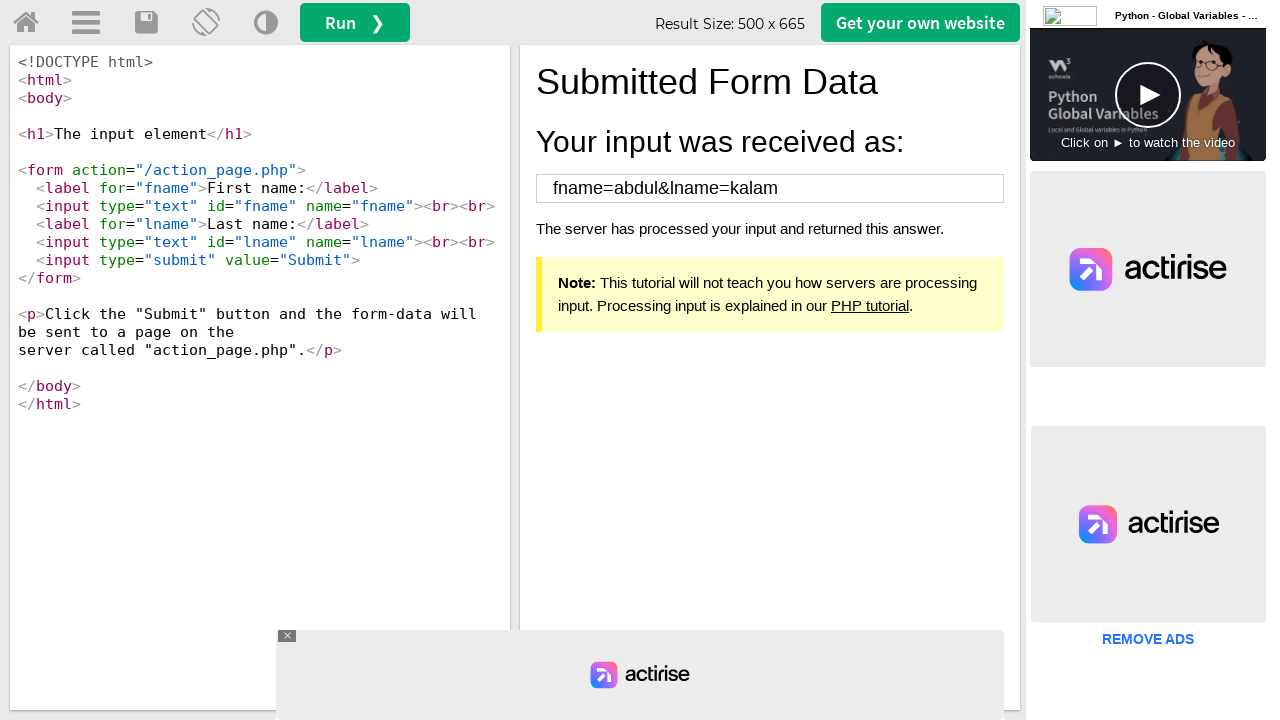

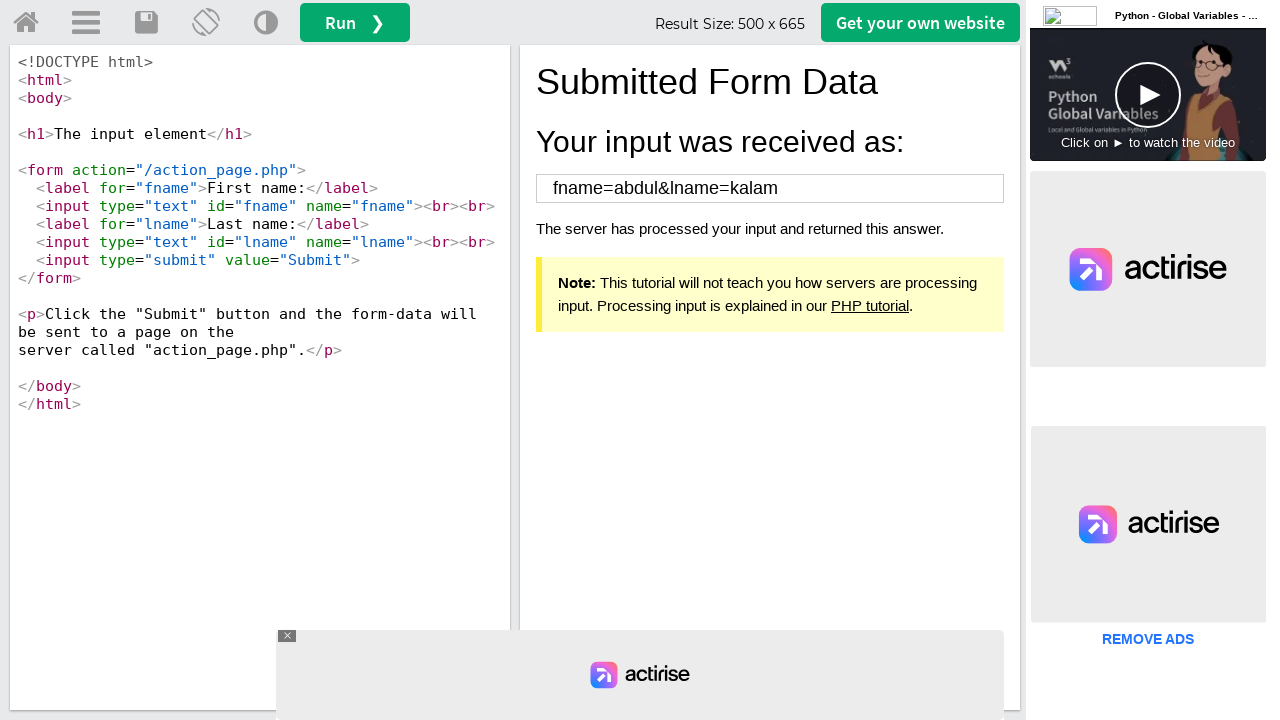